Tests the EMI calculator page by setting the loan interest rate field to a specific value using JavaScript execution

Starting URL: https://emicalculator.net/

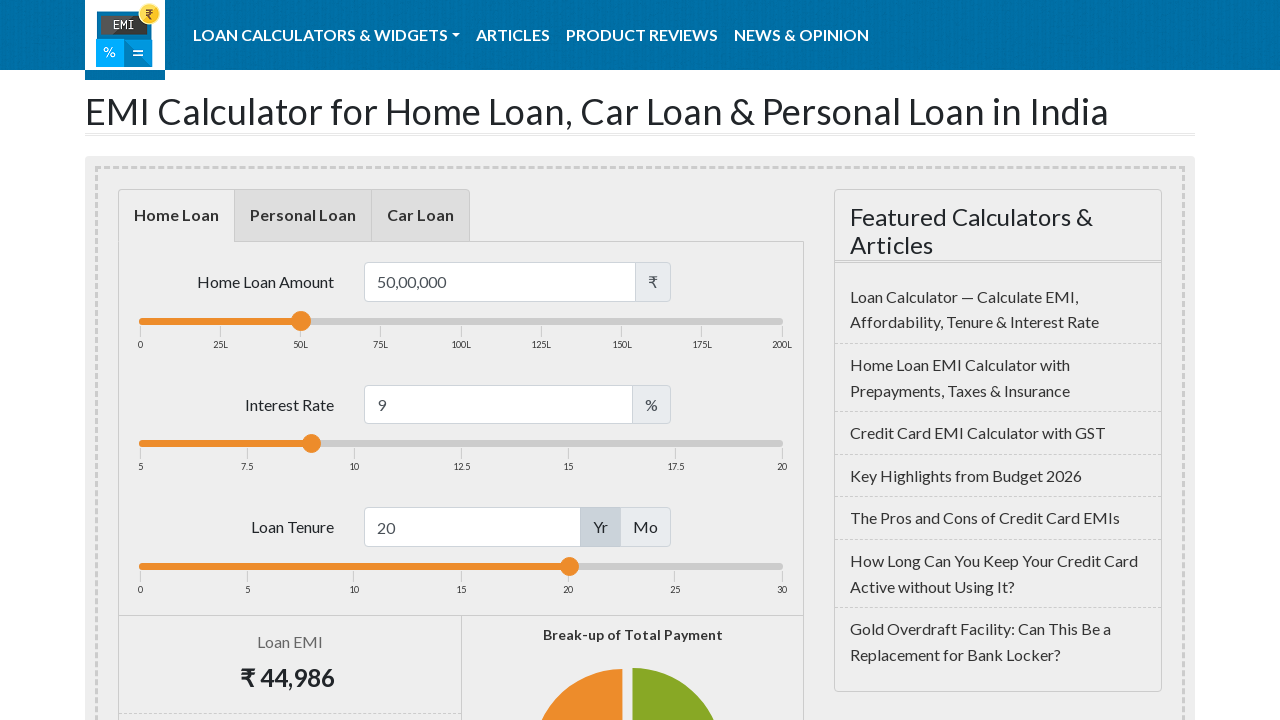

Set loan interest rate field to 12.5 using JavaScript execution
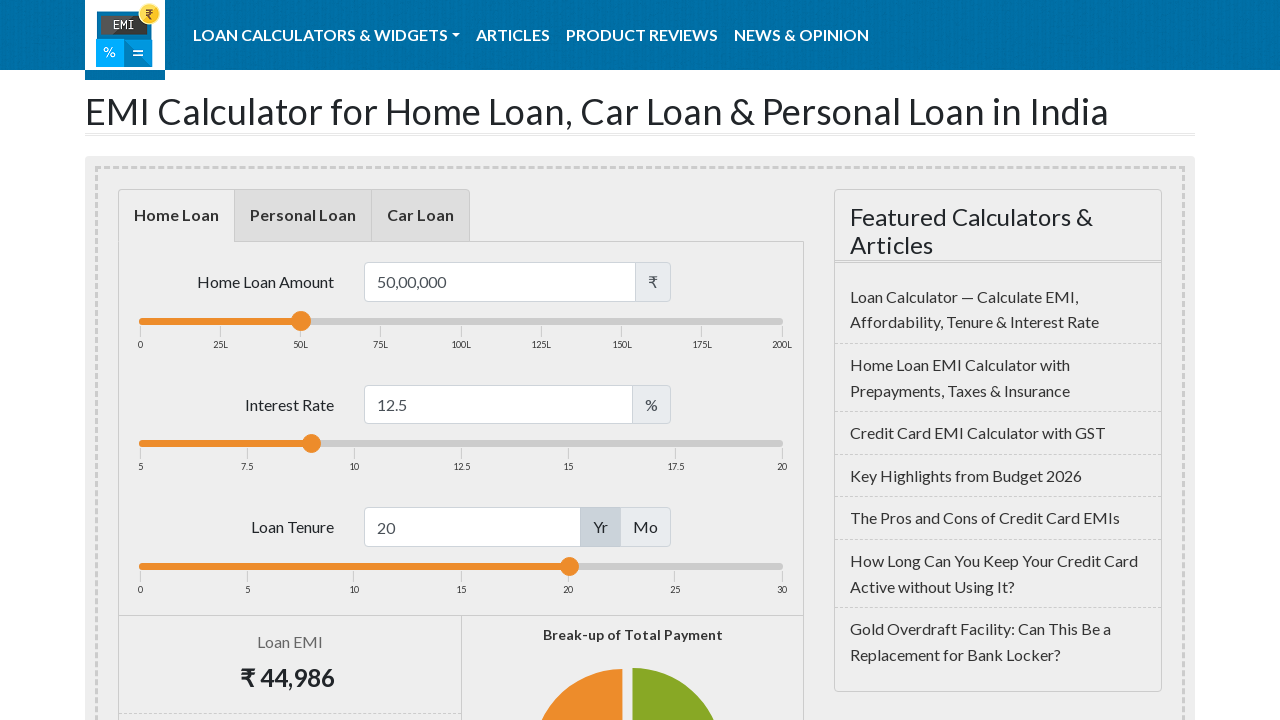

Waited 1 second to observe the interest rate change
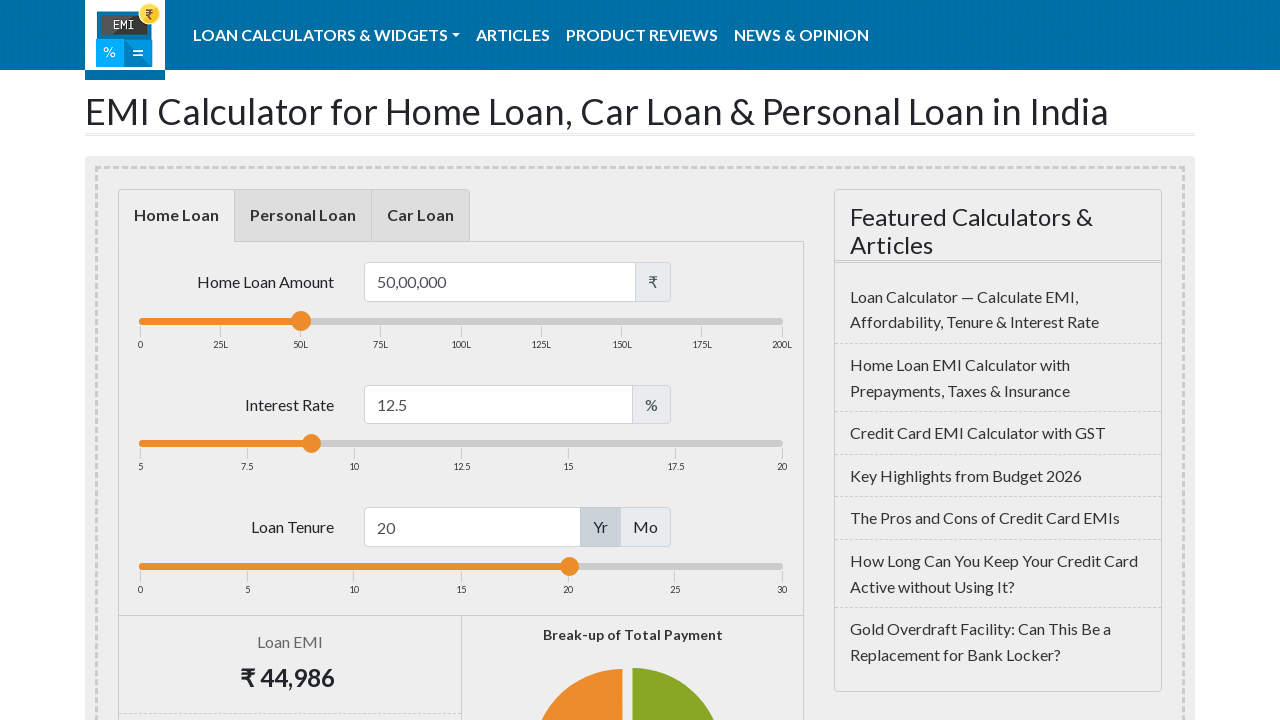

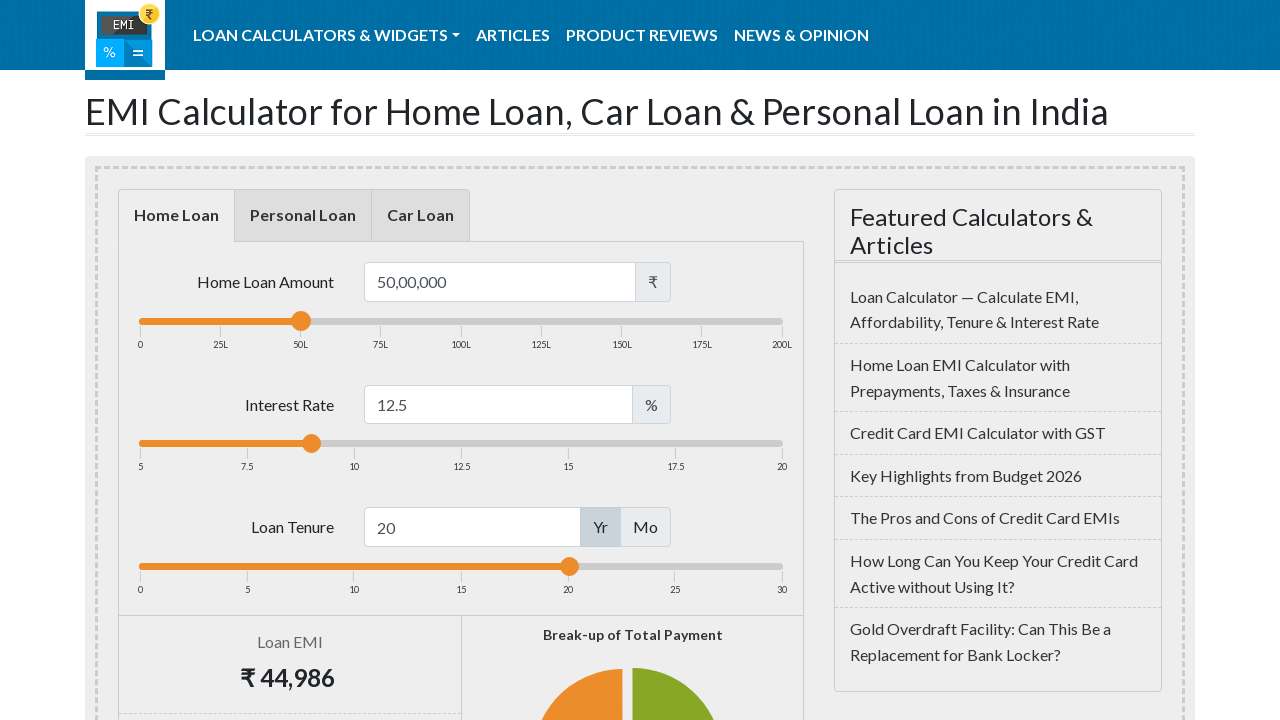